Navigates to the Postman website homepage and verifies it loads successfully

Starting URL: https://www.postman.com/

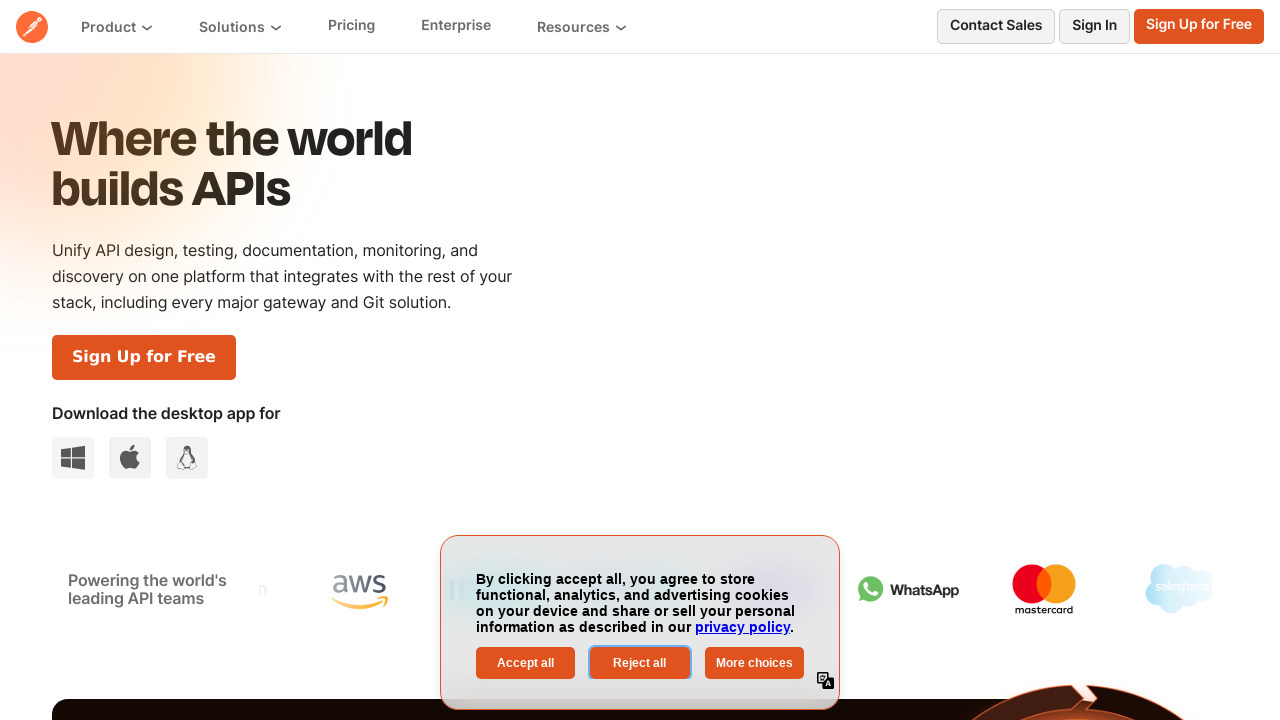

Waited for page to reach networkidle state
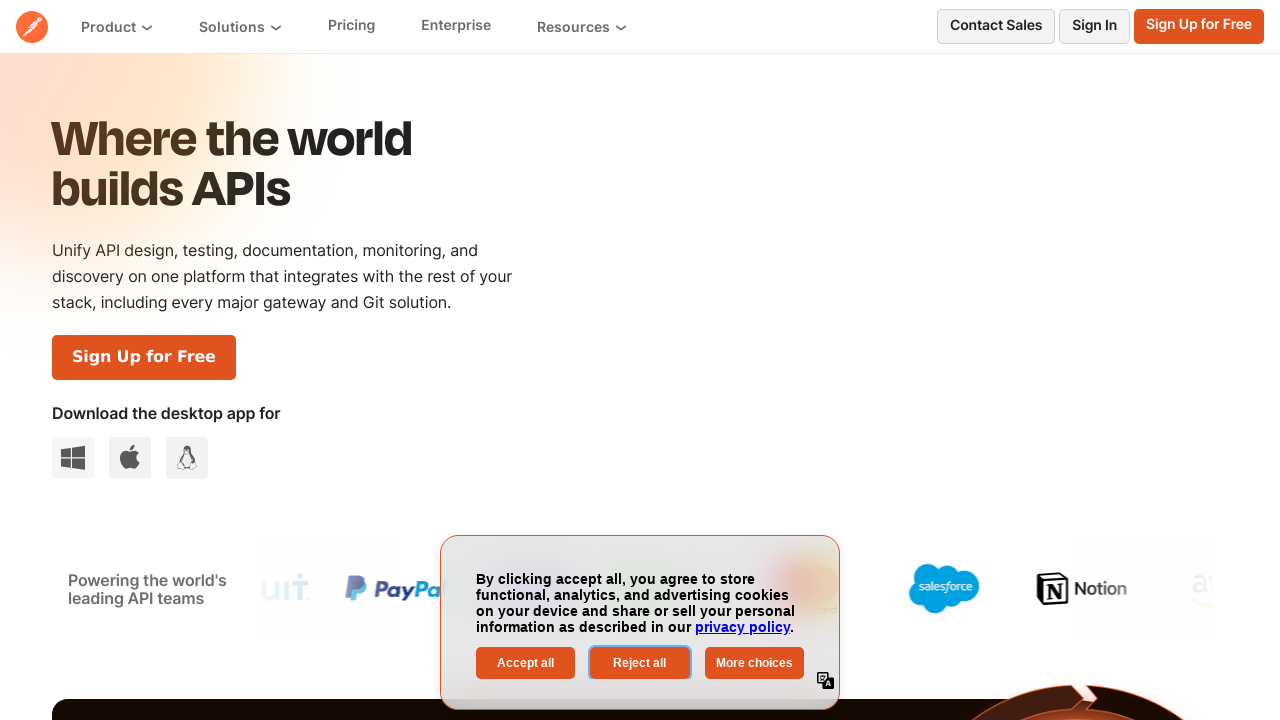

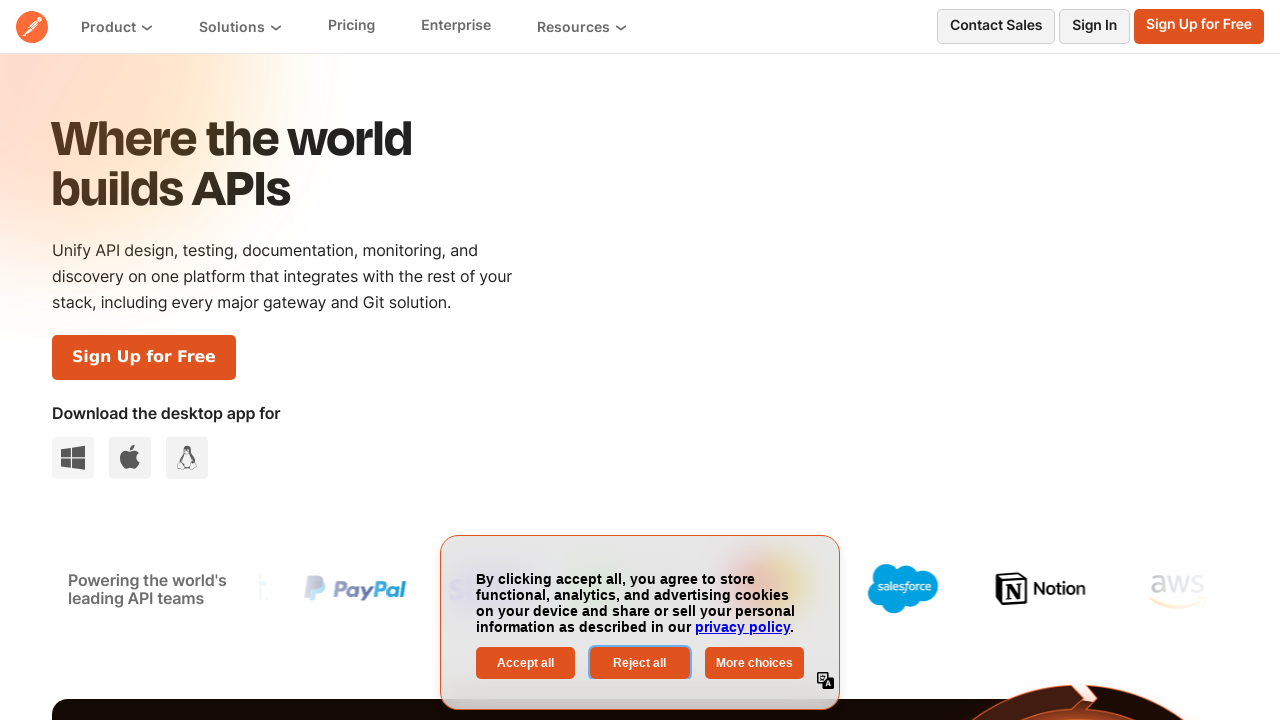